Tests handling of dynamically added elements by clicking start and waiting for element that doesn't exist initially

Starting URL: https://the-internet.herokuapp.com/dynamic_loading/2

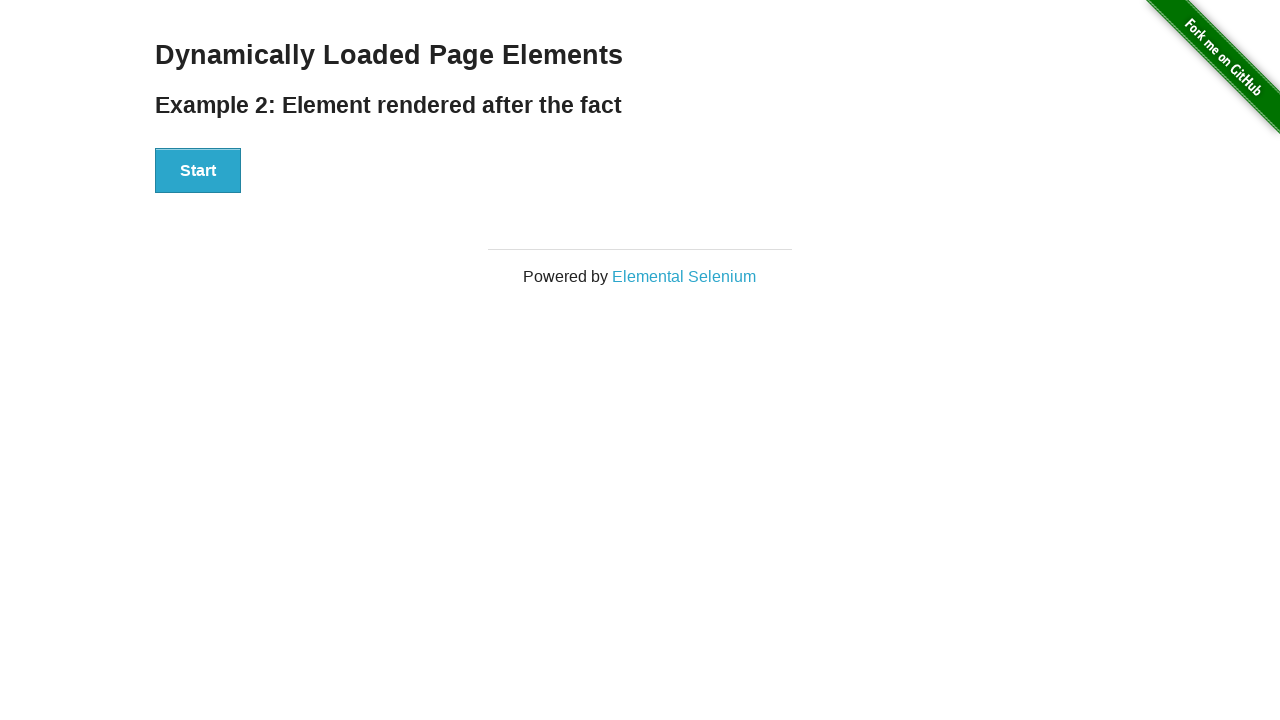

Clicked Start button to trigger dynamic element creation at (198, 171) on div#start > button
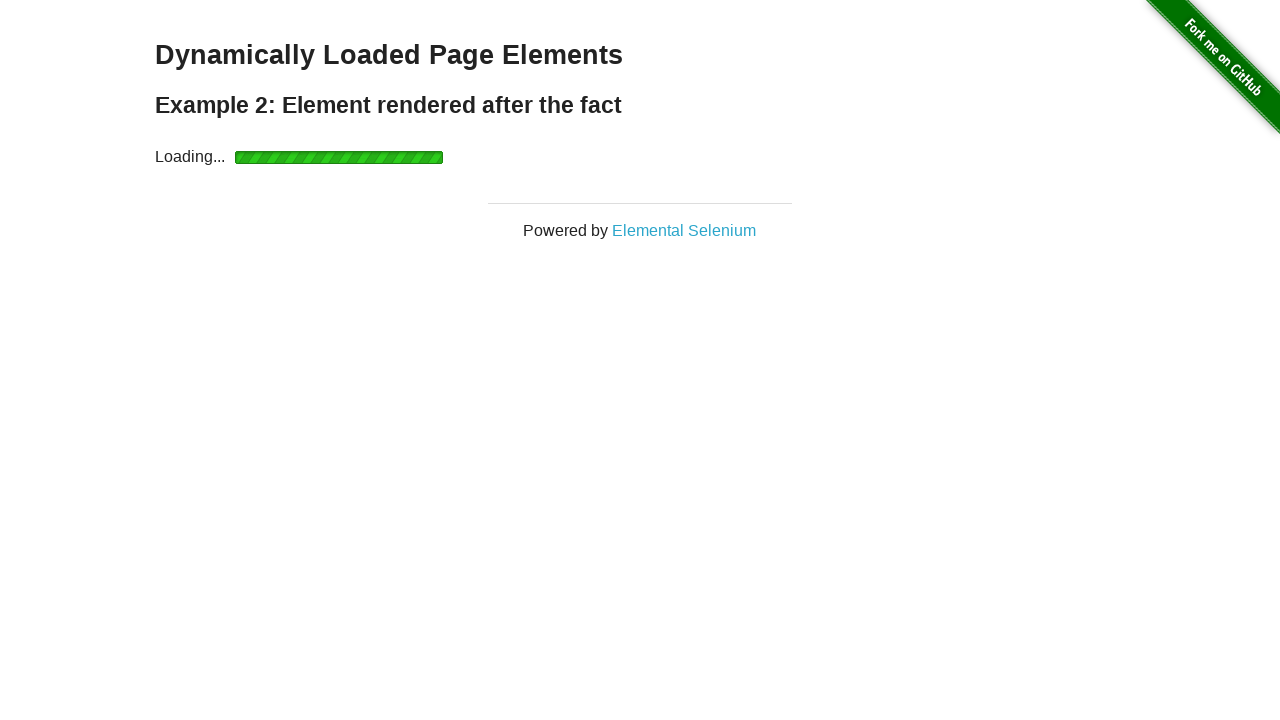

Dynamically added element appeared with 'Hello World!' text
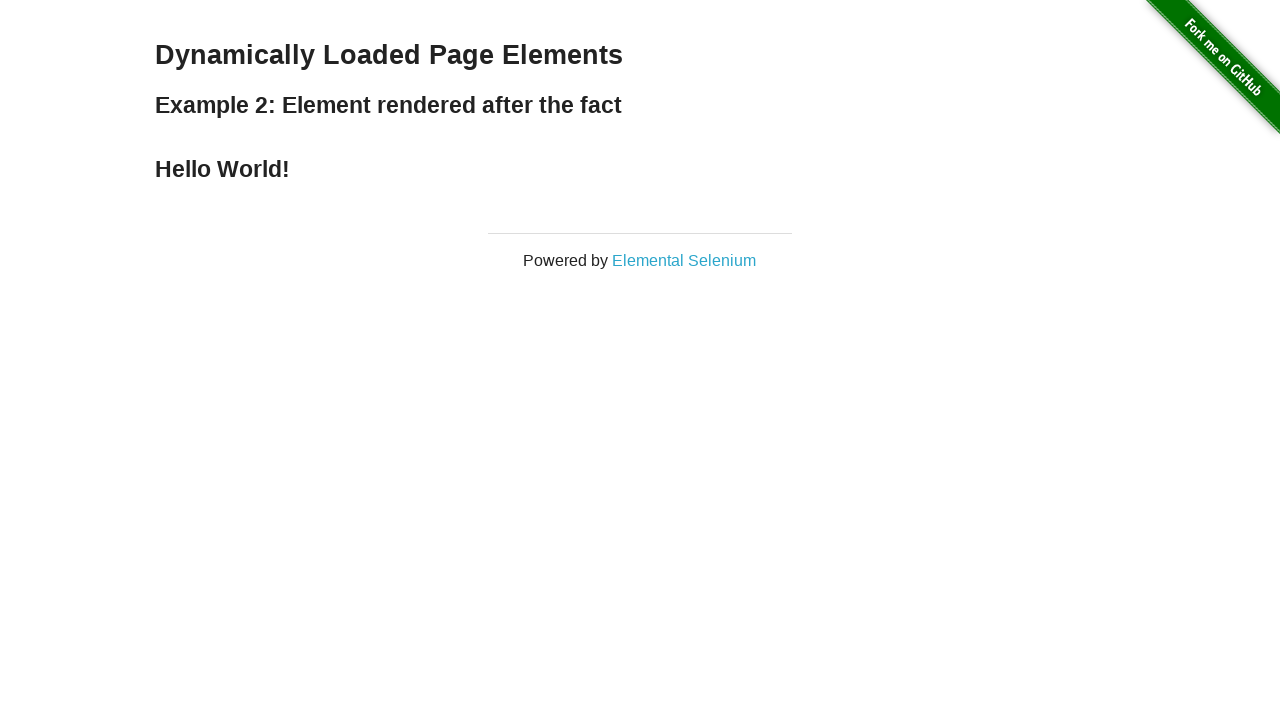

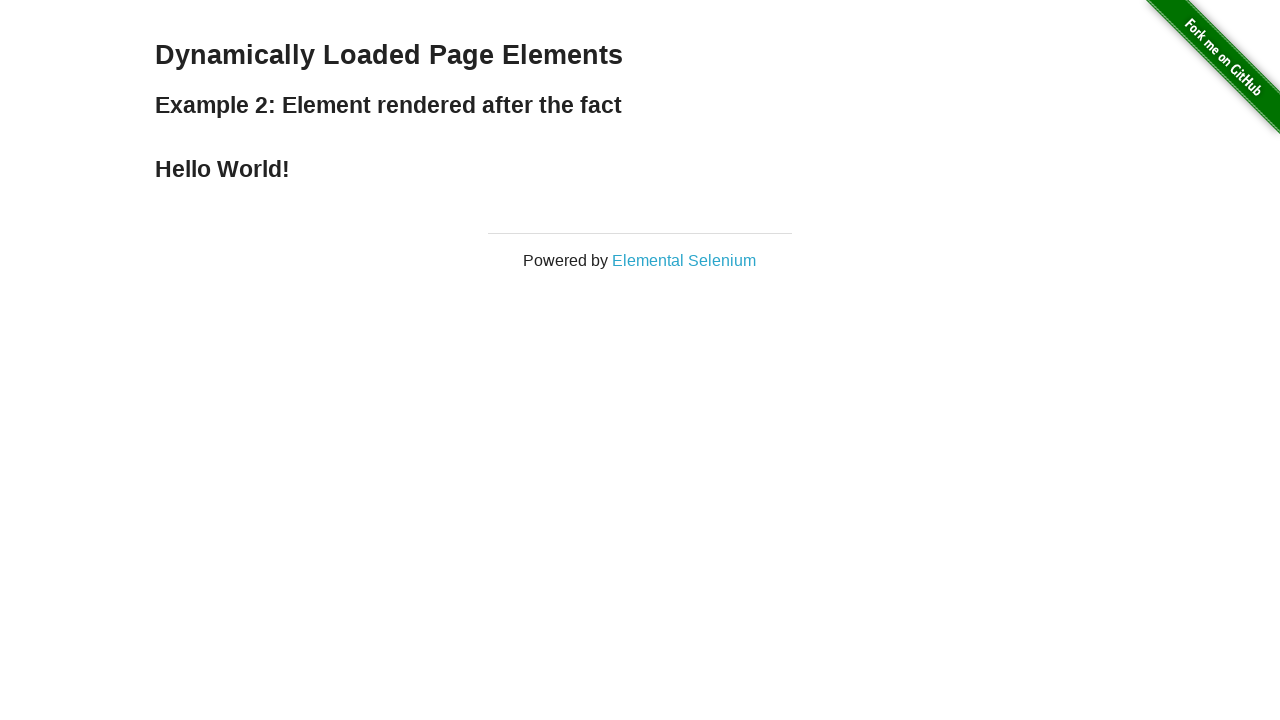